Tests clicking a submit button on a simple form page hosted on GitHub Pages

Starting URL: http://suninjuly.github.io/simple_form_find_task.html

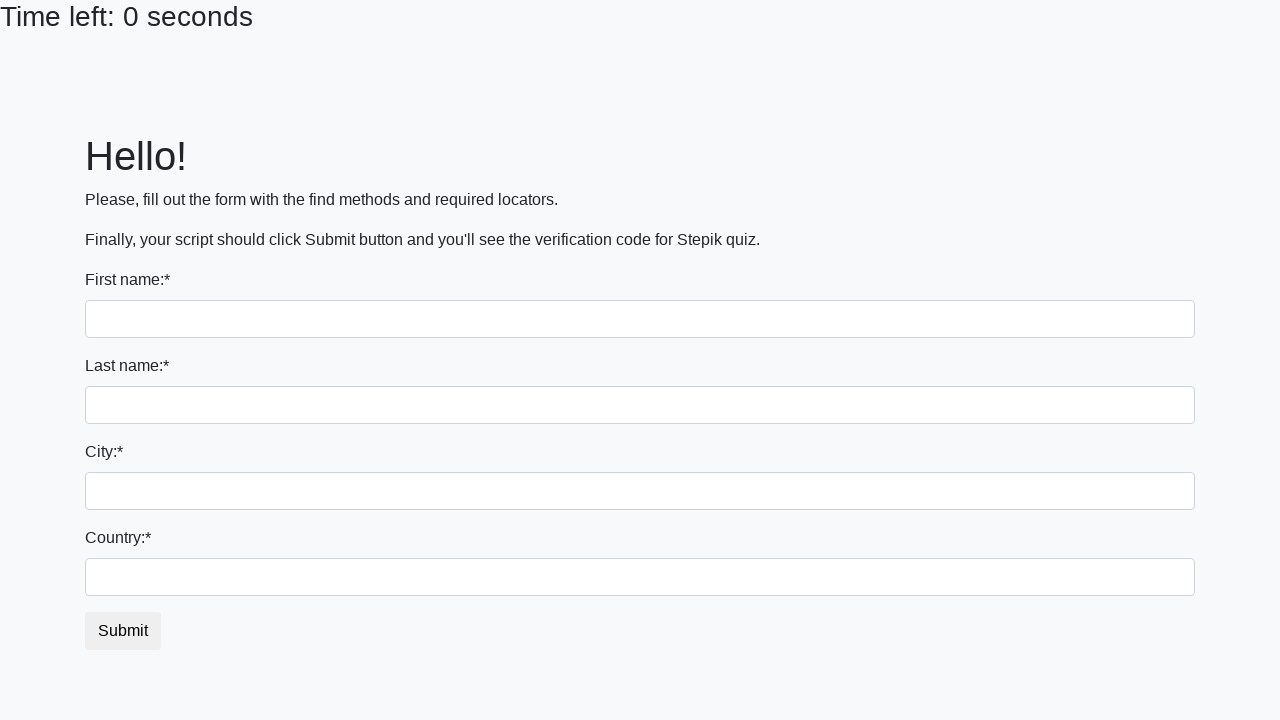

Clicked submit button on simple form at (123, 631) on #submit_button
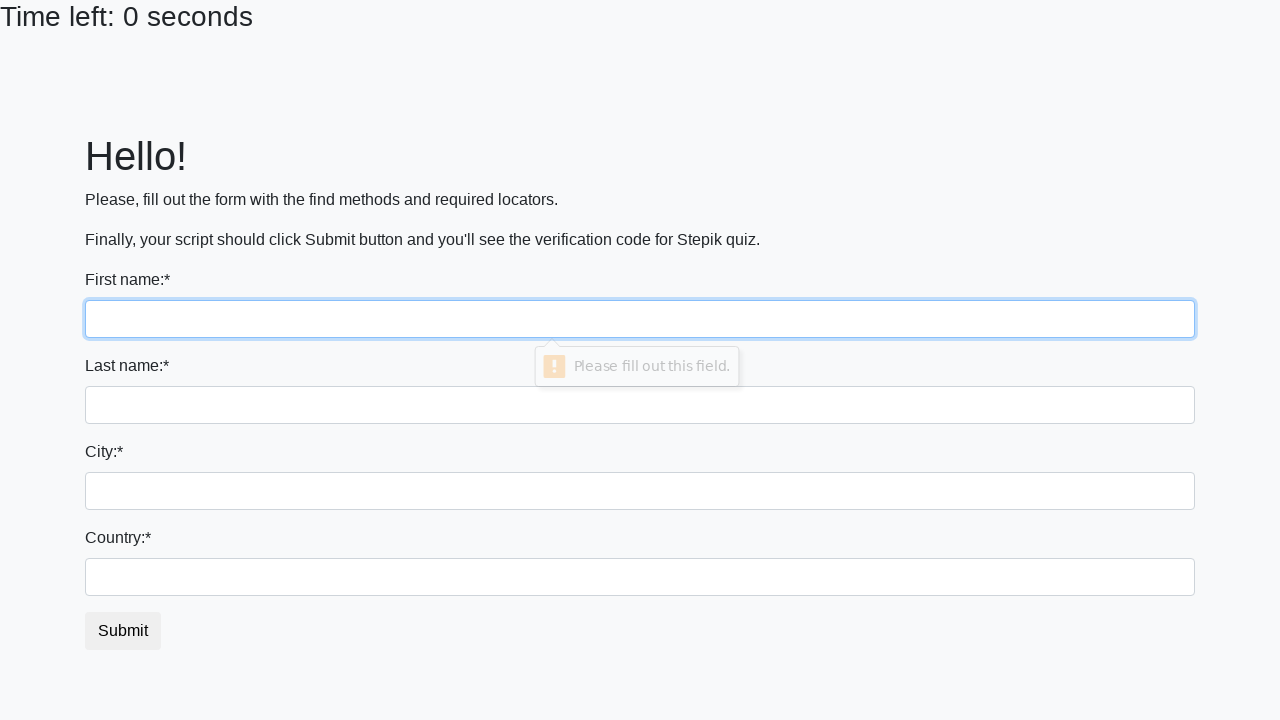

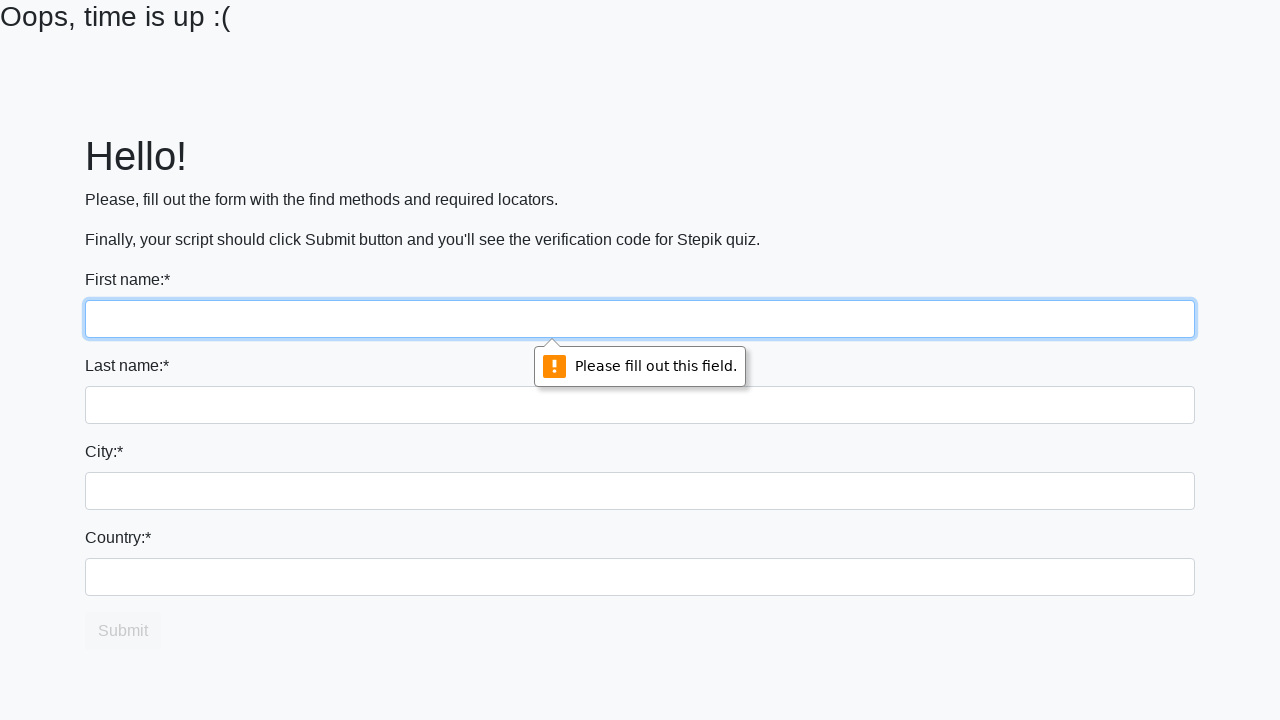